Tests Python.org website by searching for "pycon" using the search functionality and verifying results are returned

Starting URL: http://www.python.org

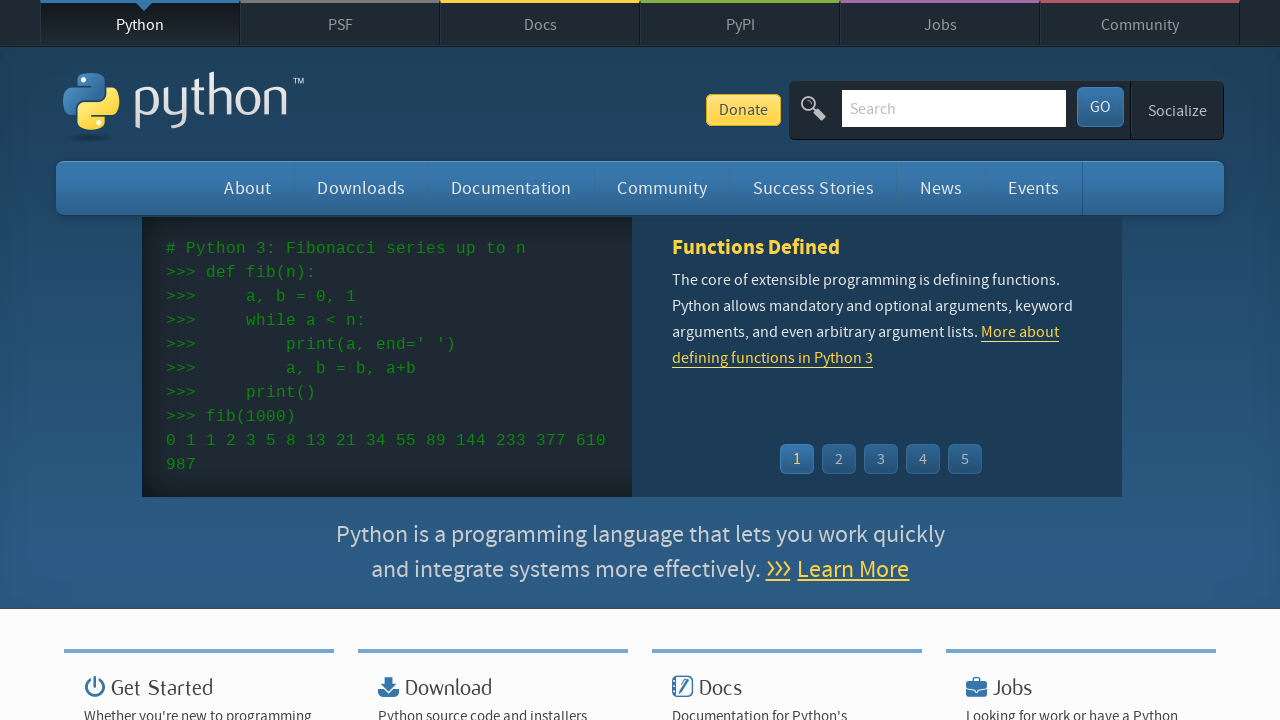

Located search input field by name 'q'
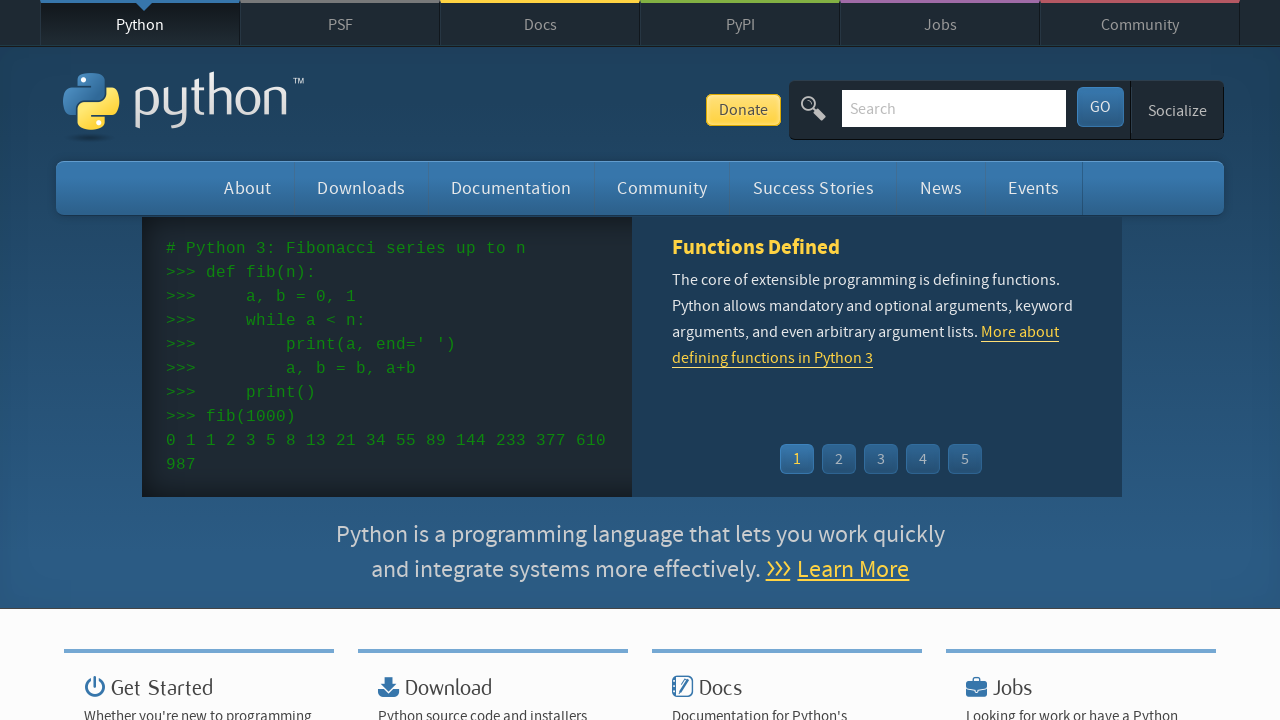

Cleared search input field on input[name='q']
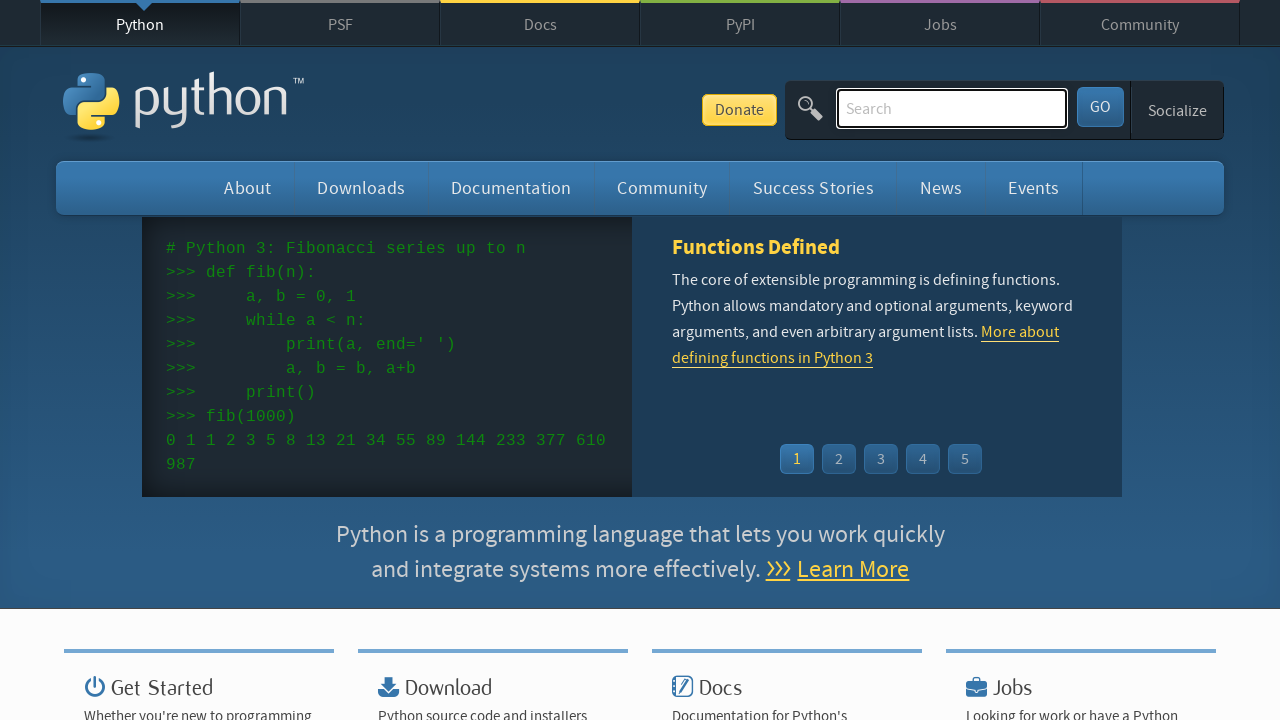

Filled search field with 'pycon' on input[name='q']
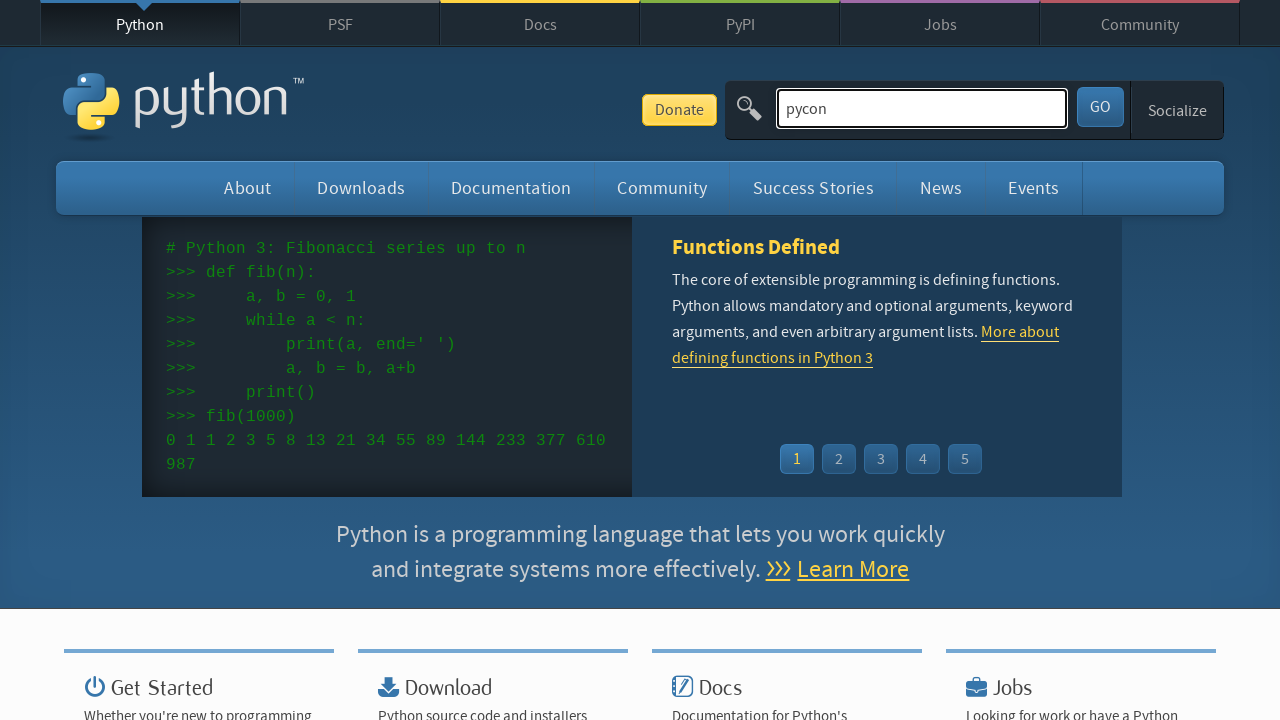

Pressed Enter to submit search query on input[name='q']
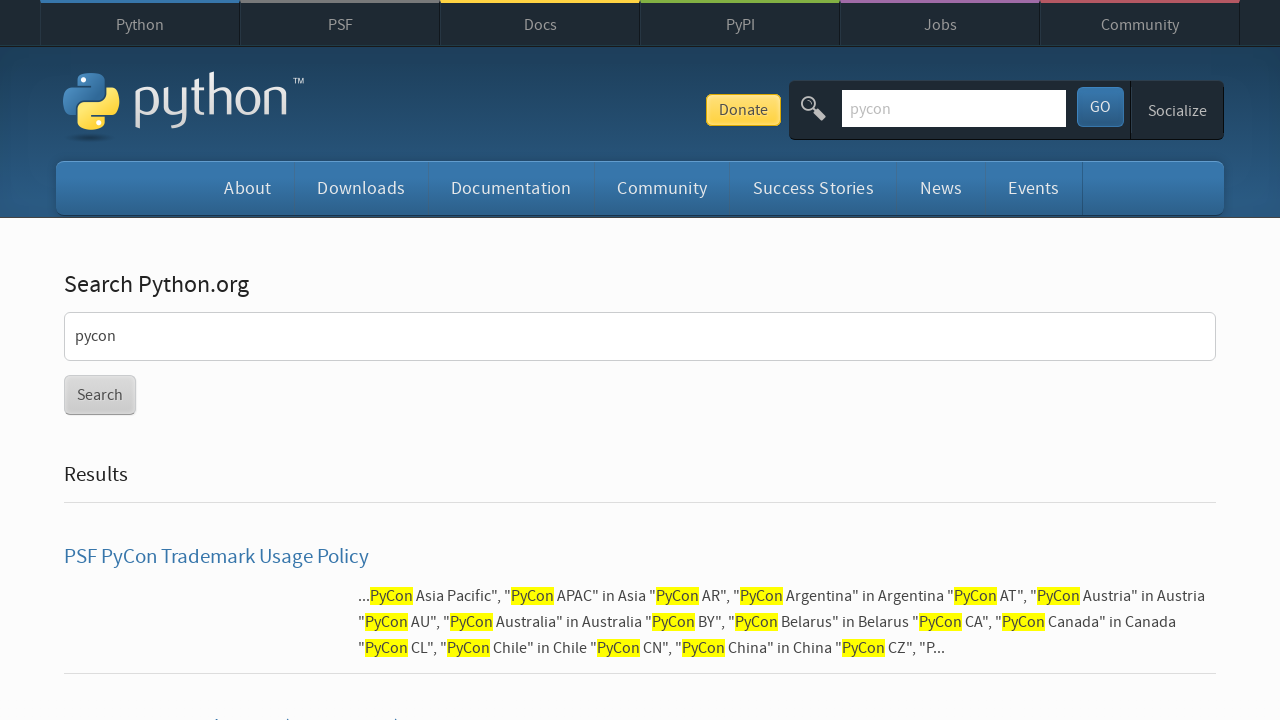

Search results loaded (networkidle state reached)
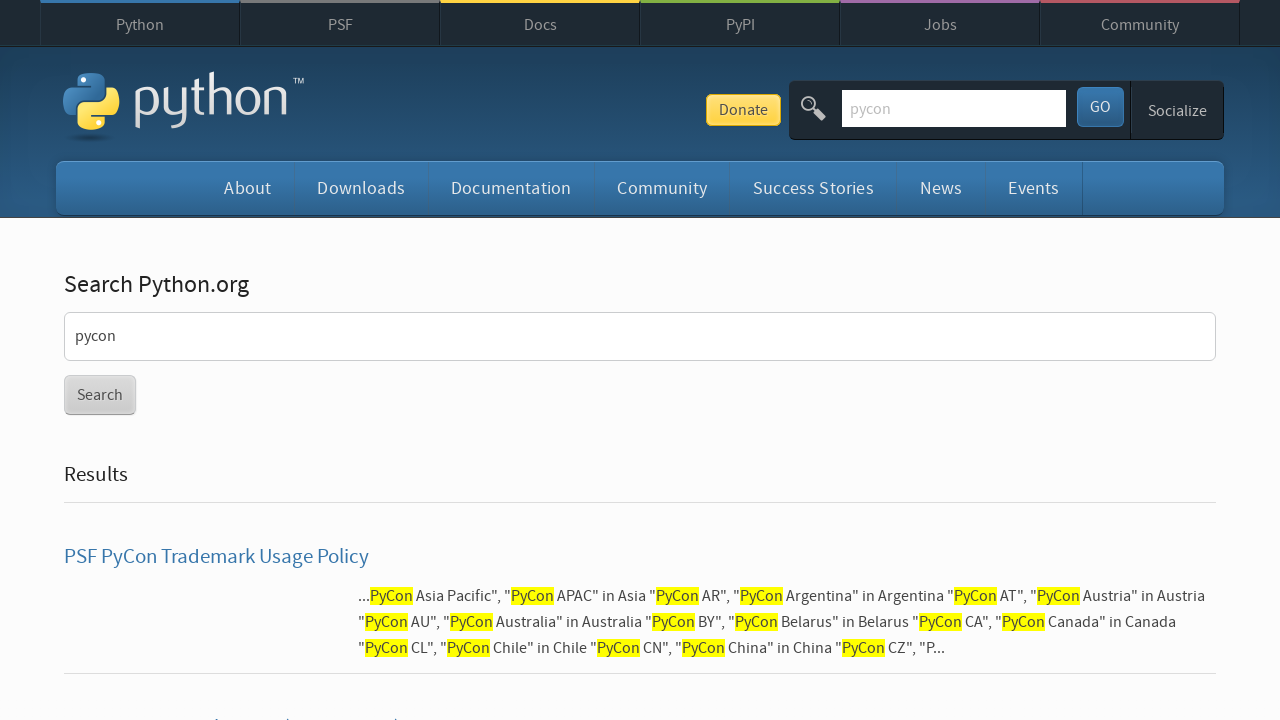

Verified search results are present (no 'No results found' message)
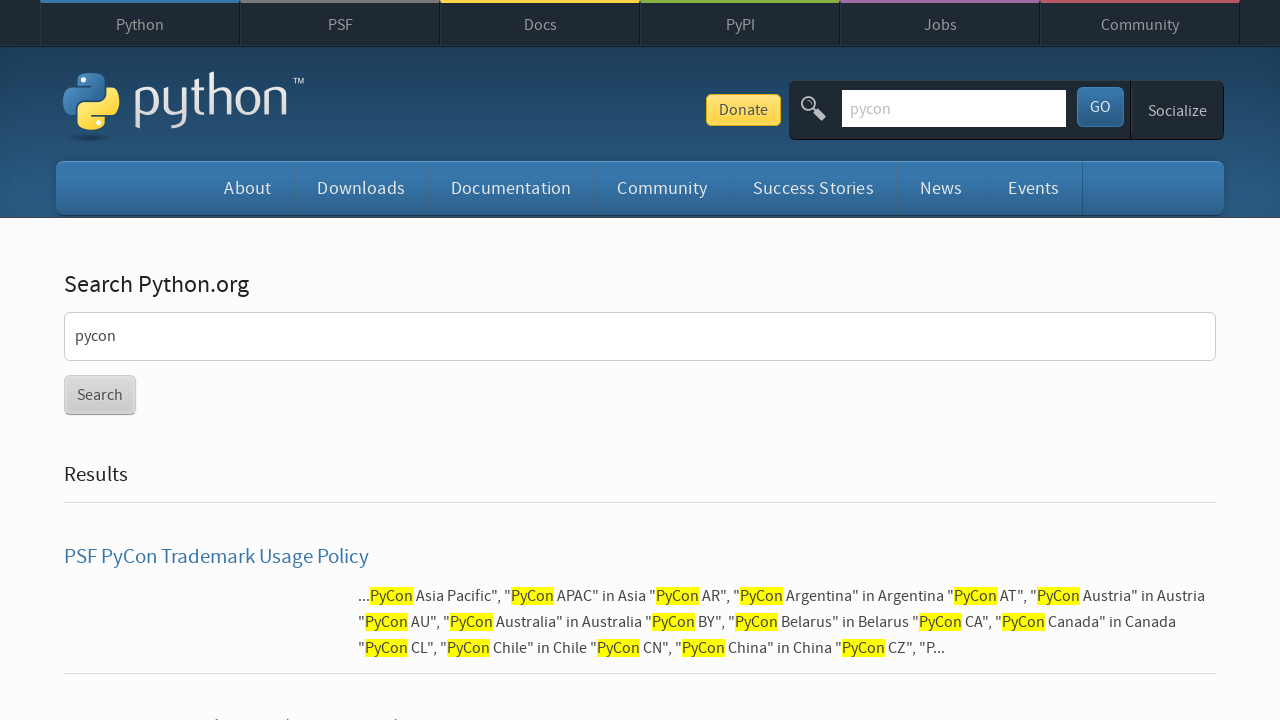

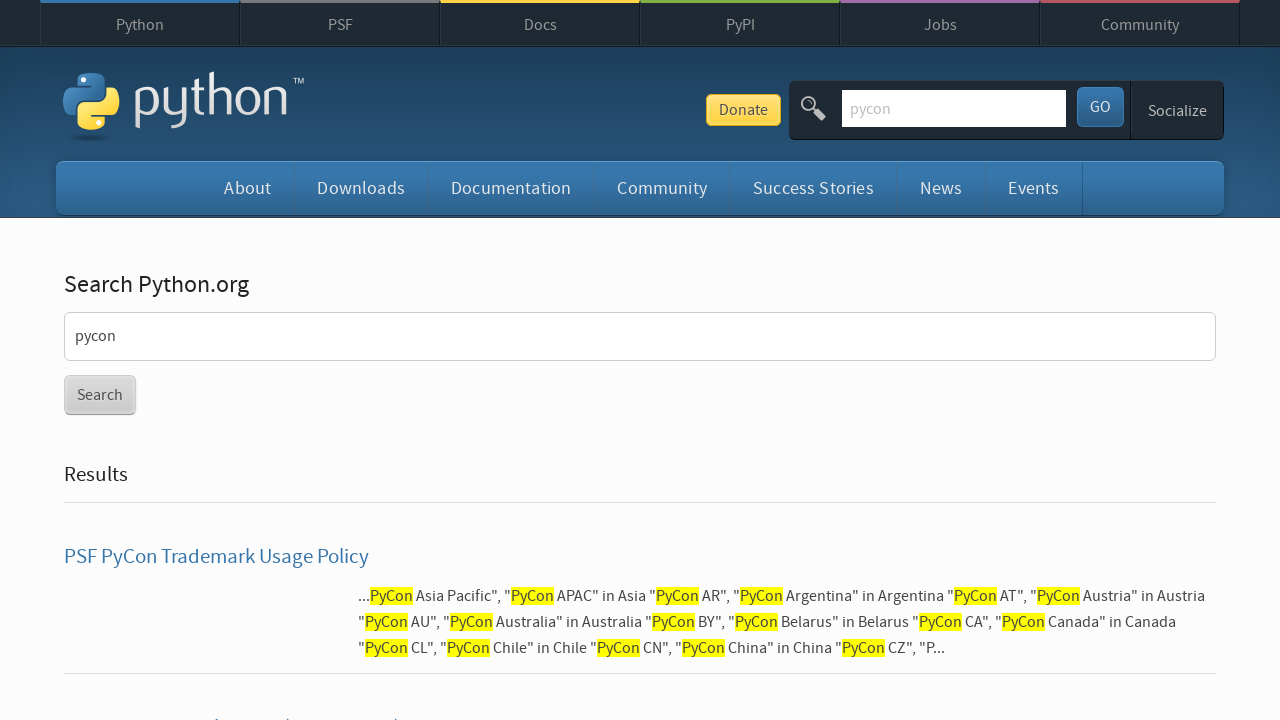